Tests dynamic loading by clicking Start button, waiting for the loading indicator to disappear, then verifying Hello World text appears

Starting URL: https://the-internet.herokuapp.com/dynamic_loading/1

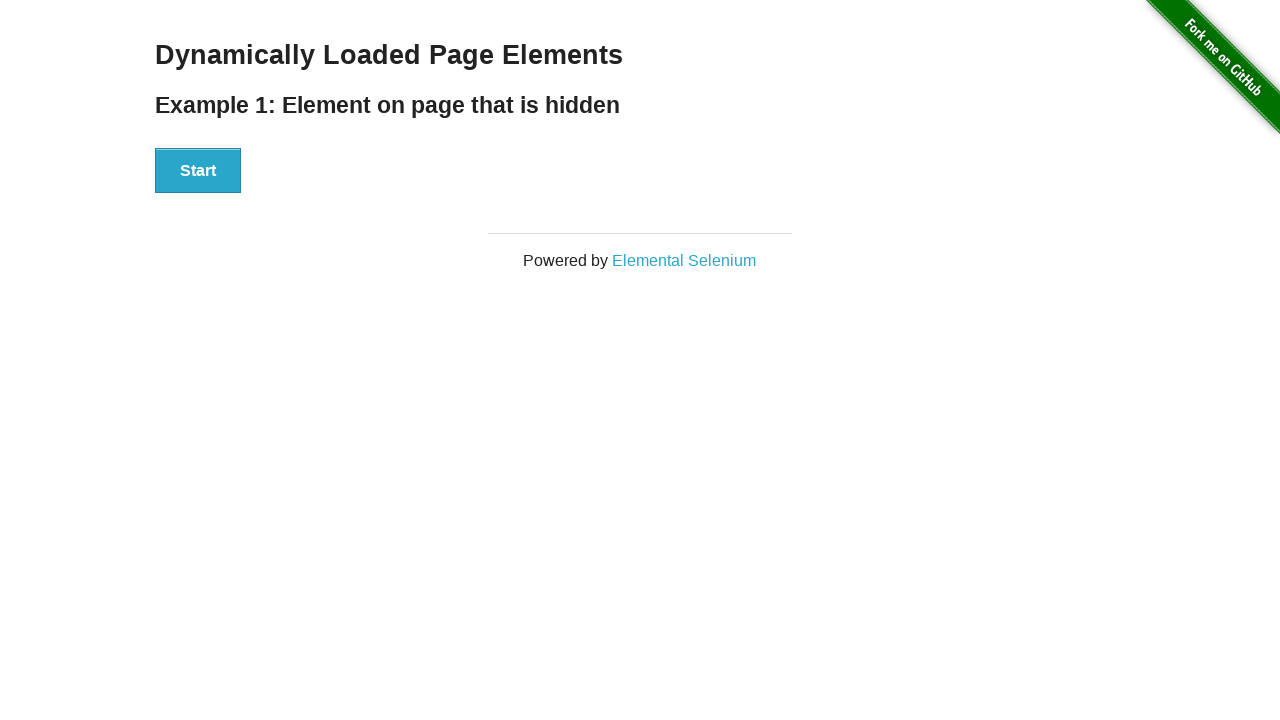

Clicked the Start button at (198, 171) on xpath=//button
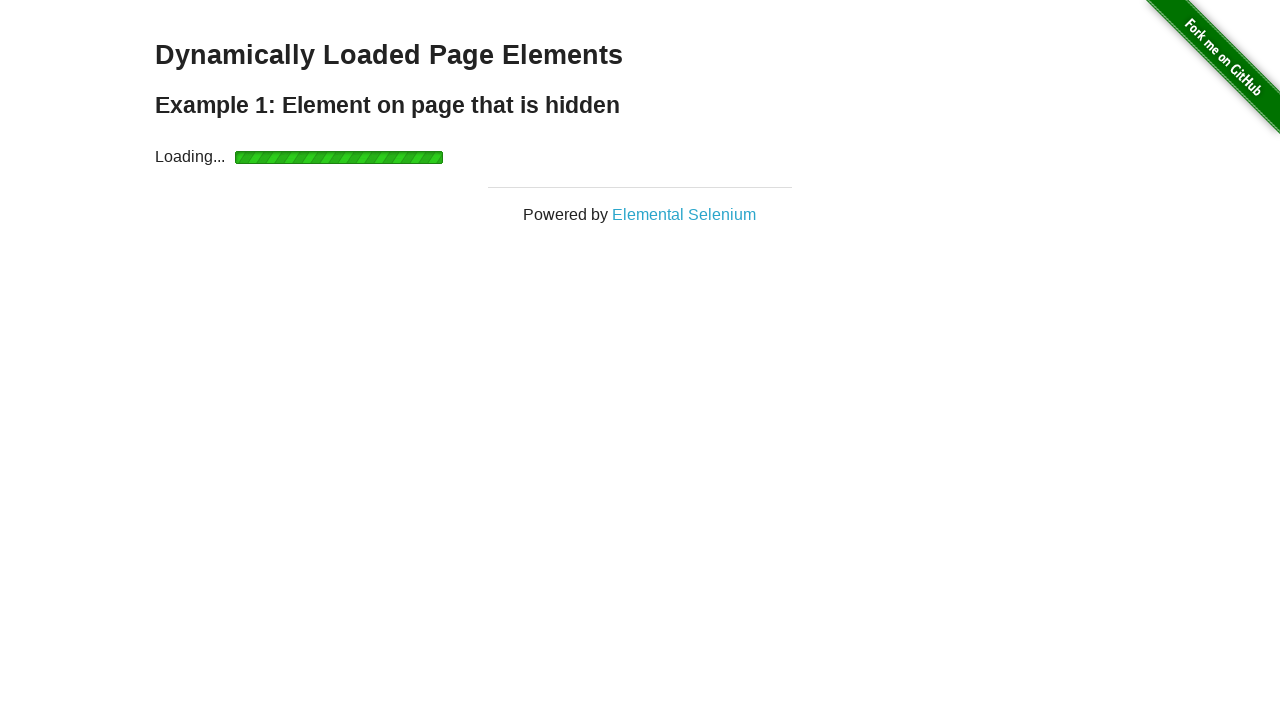

Loading indicator disappeared
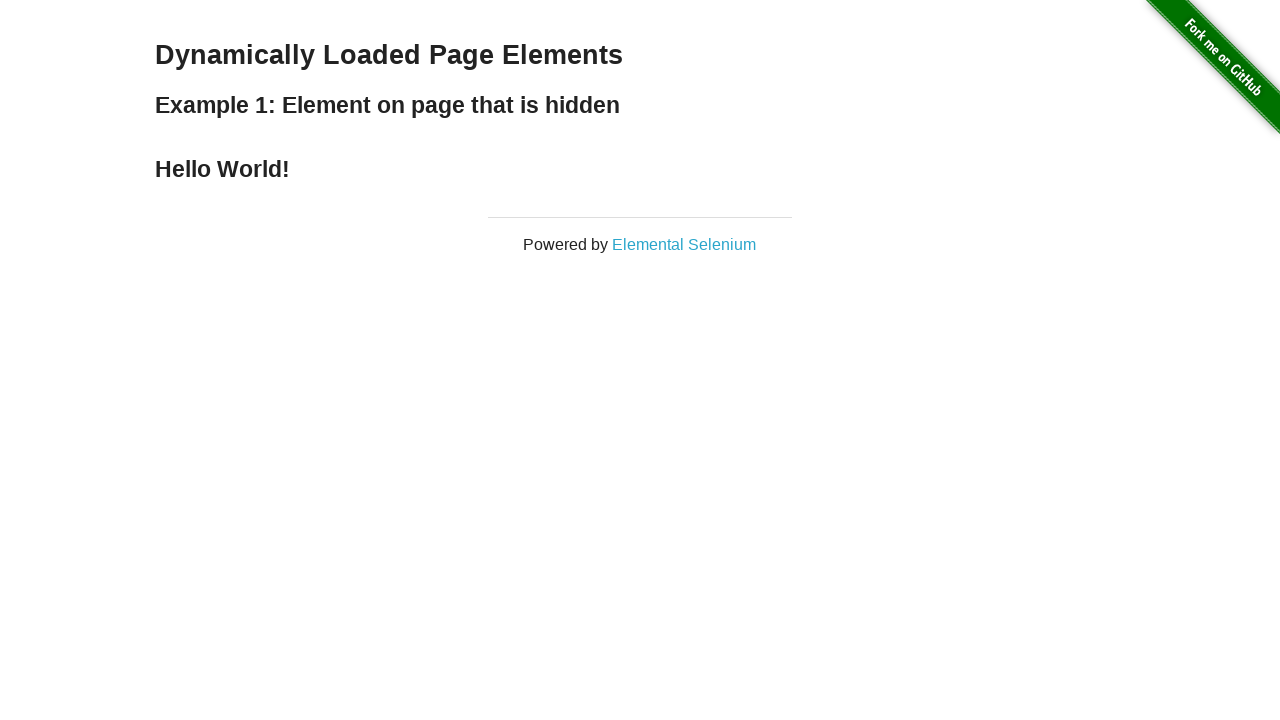

Located Hello World text element
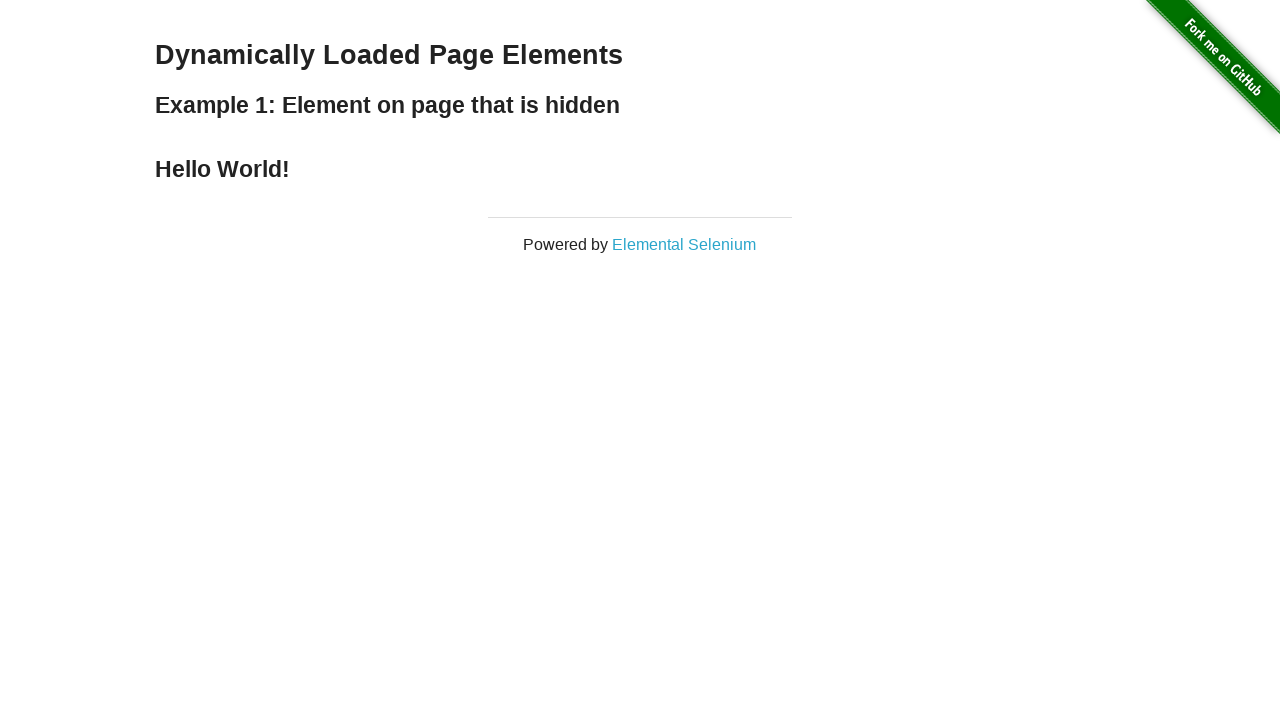

Verified 'Hello World!' text is displayed
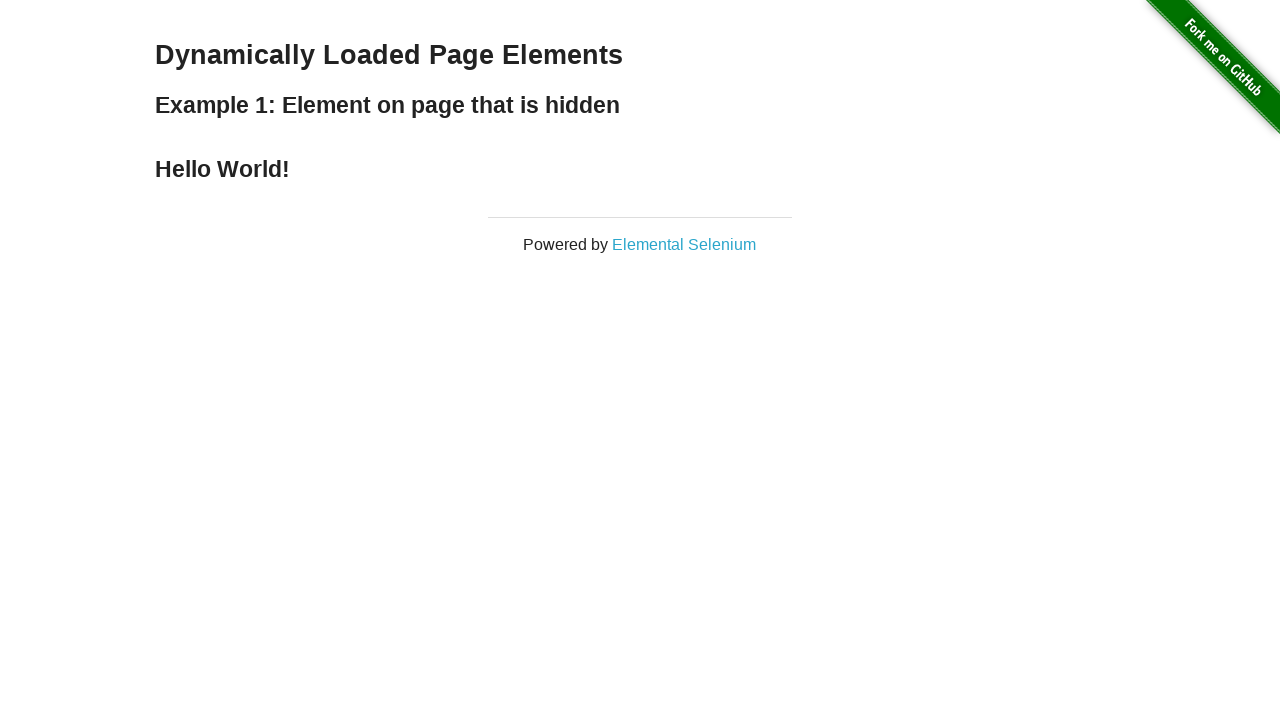

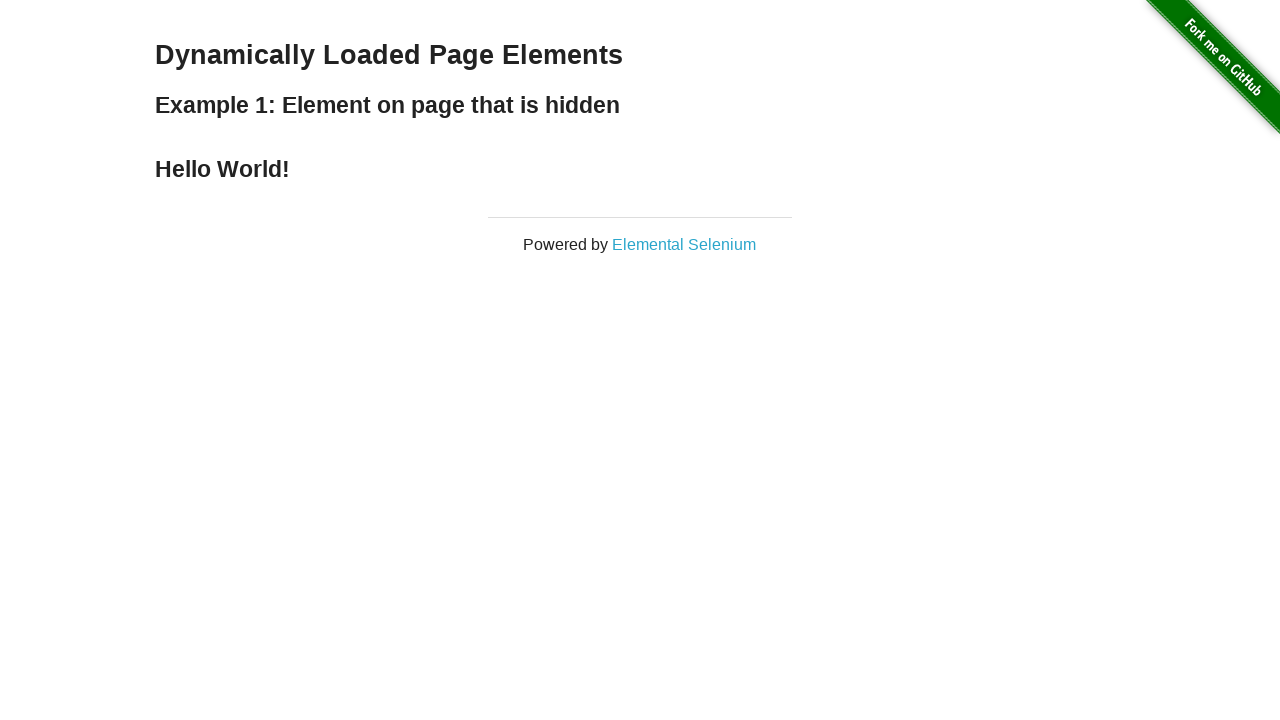